Tests scrolling functionality by navigating to a scroll page, scrolling to a name field, entering text, and filling a date field

Starting URL: https://formy-project.herokuapp.com/scroll

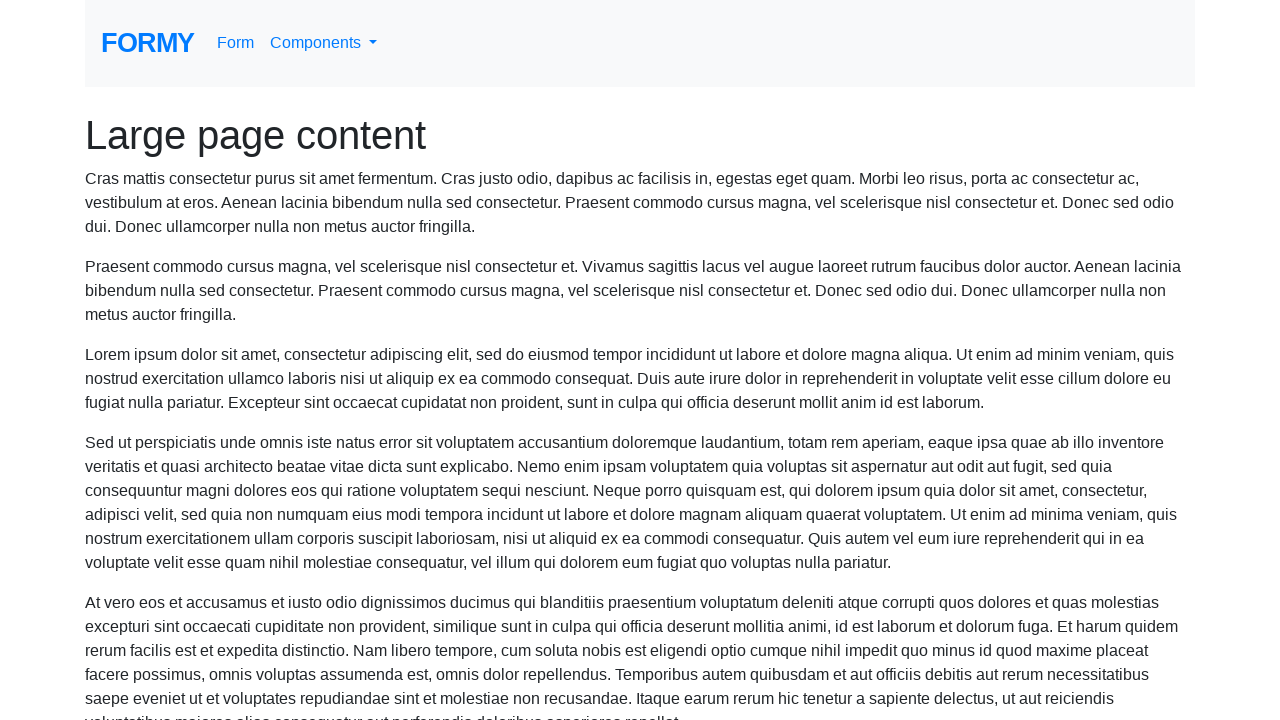

Scrolled to name field
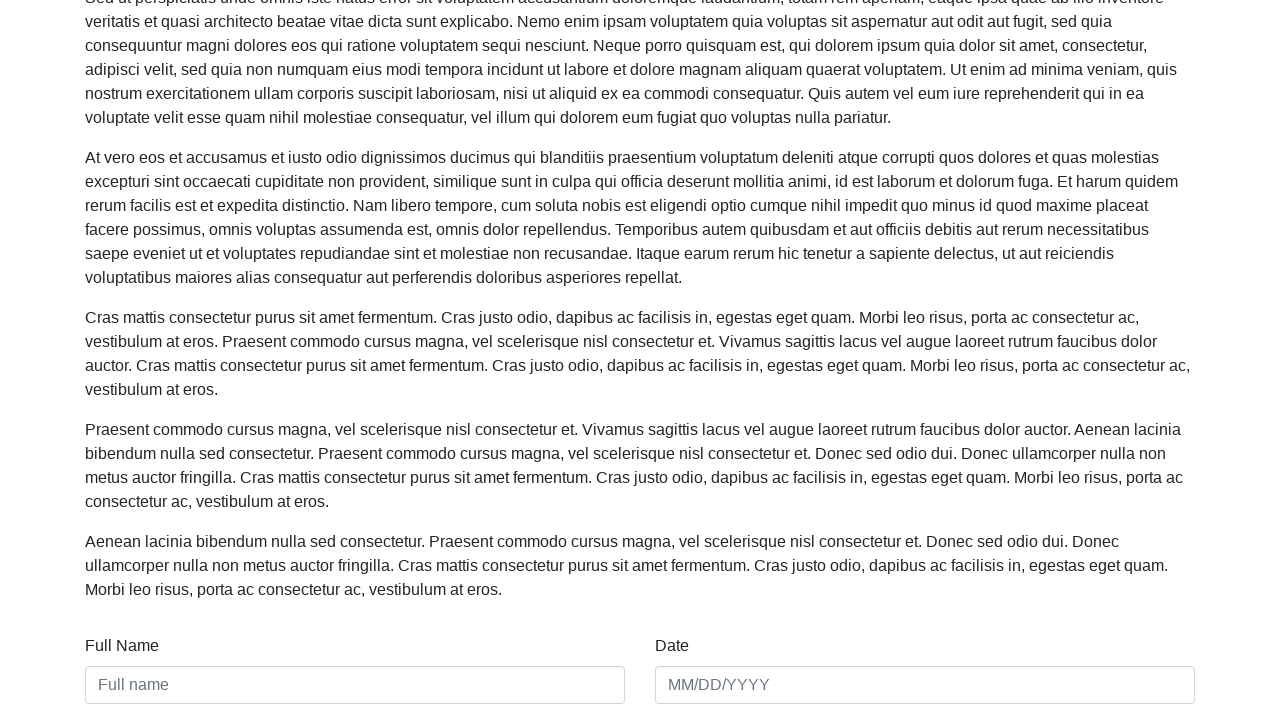

Filled name field with 'Tish Test' on #name
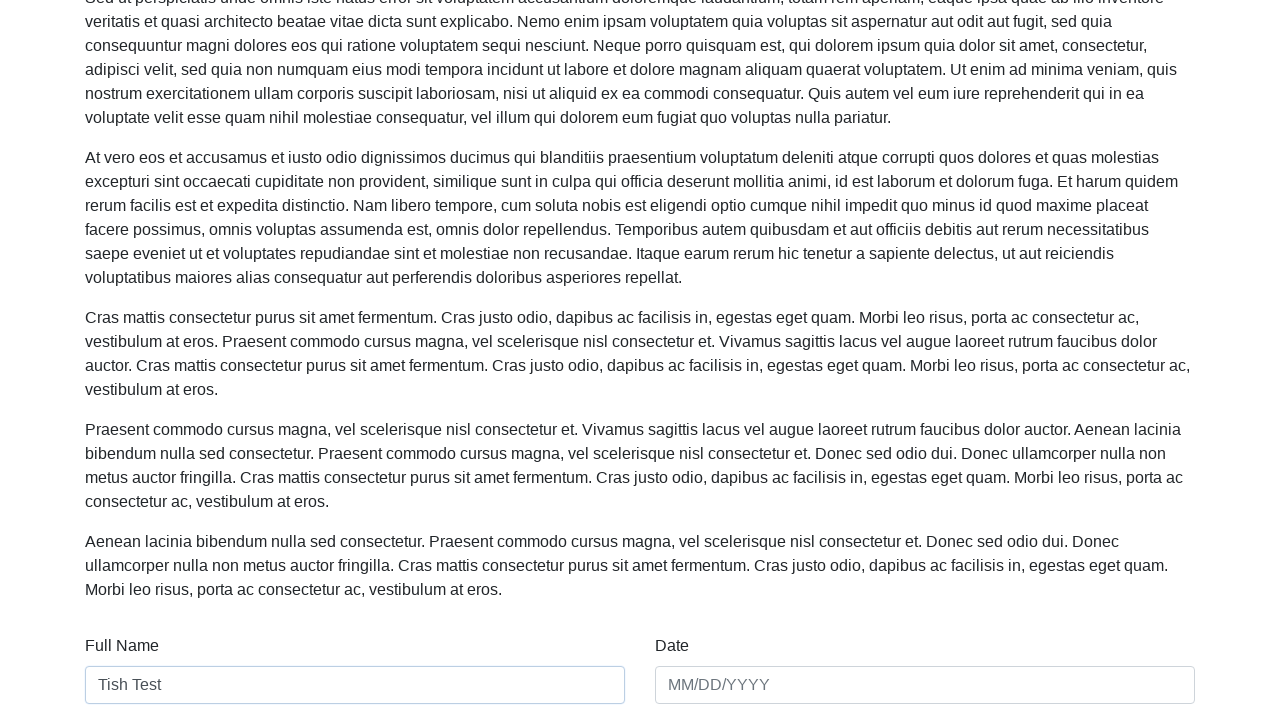

Filled date field with '03/18/2024' on #date
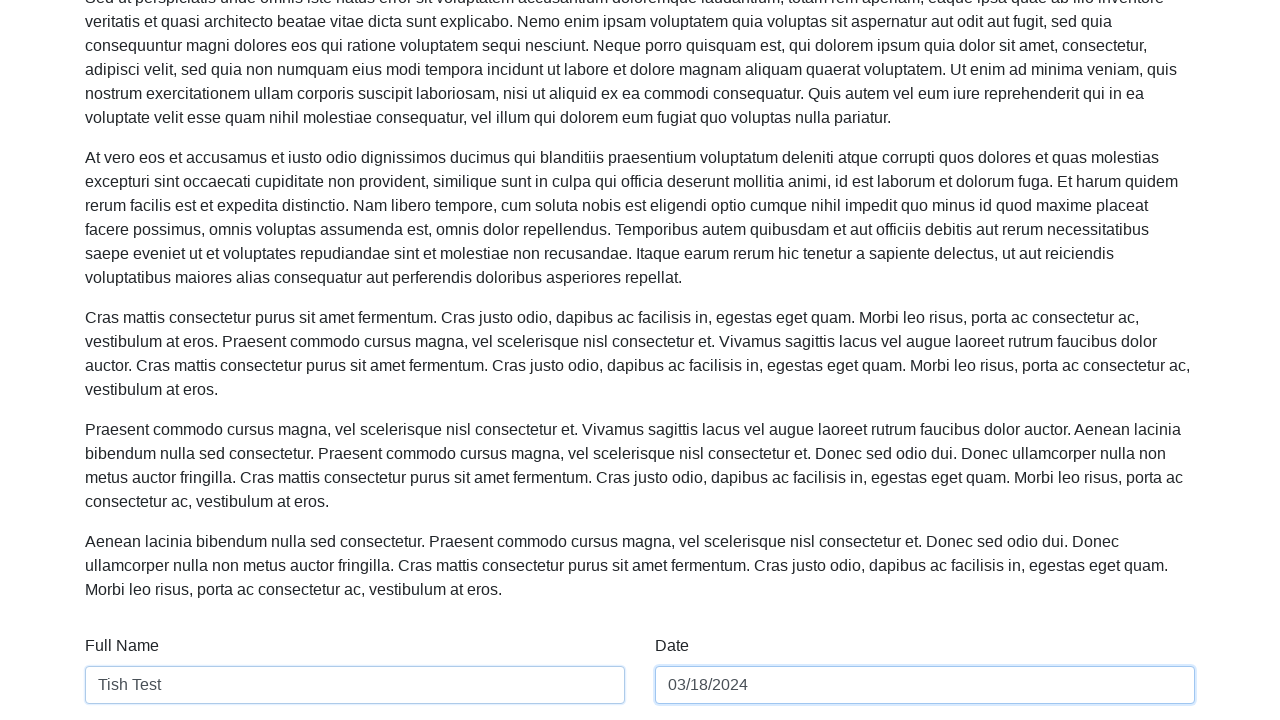

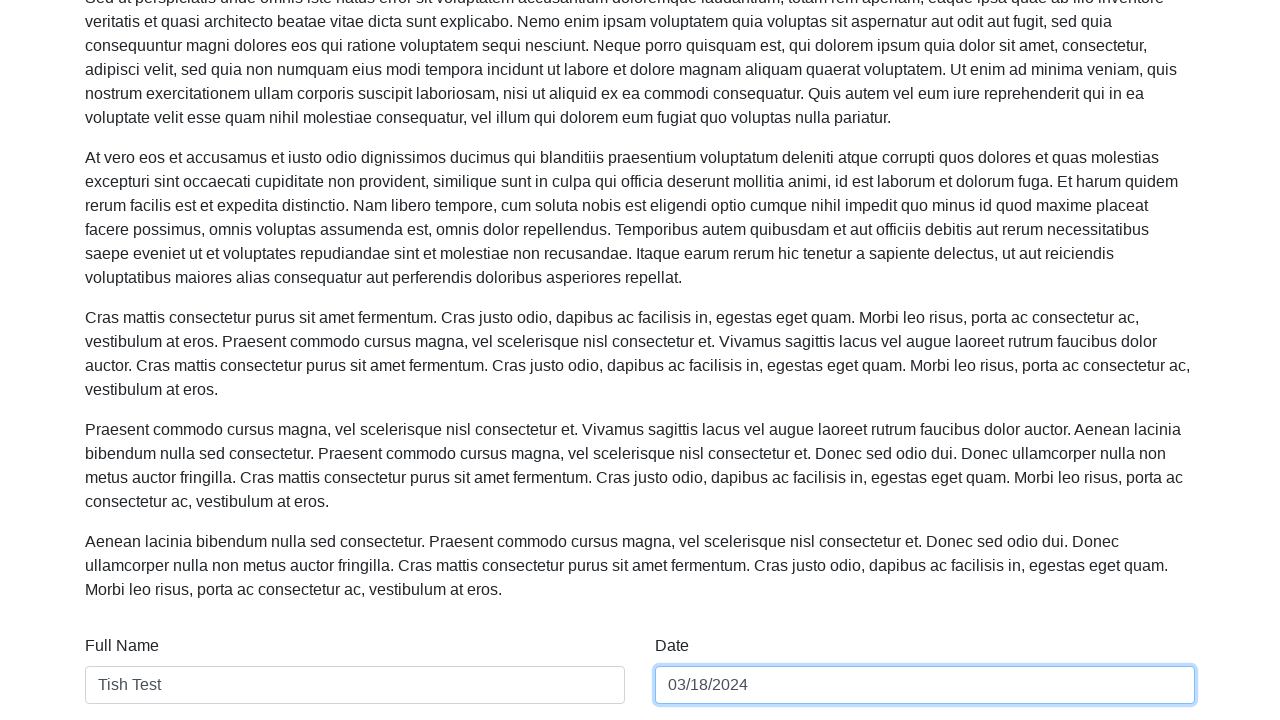